Navigates to jQueryUI Button demo, switches to the iframe, and clicks the first submit button

Starting URL: https://jqueryui.com/

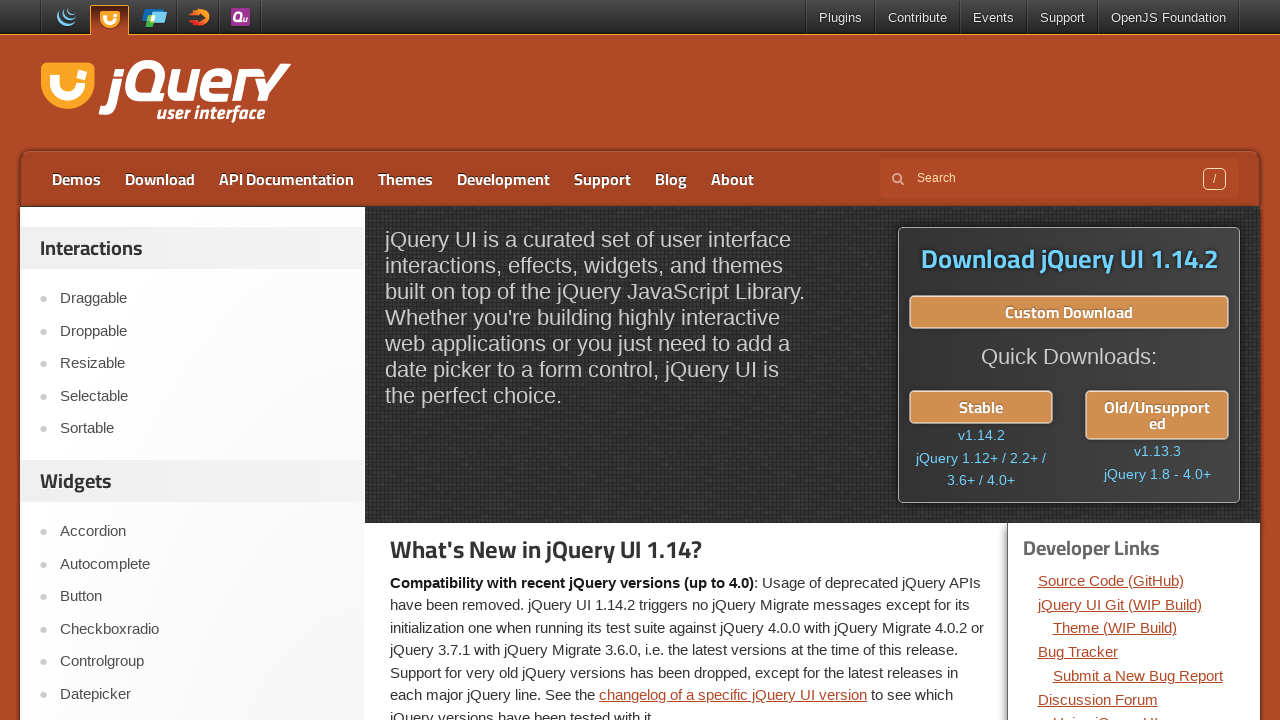

Clicked on Button demo link at (202, 597) on xpath=//a[text()='Button']
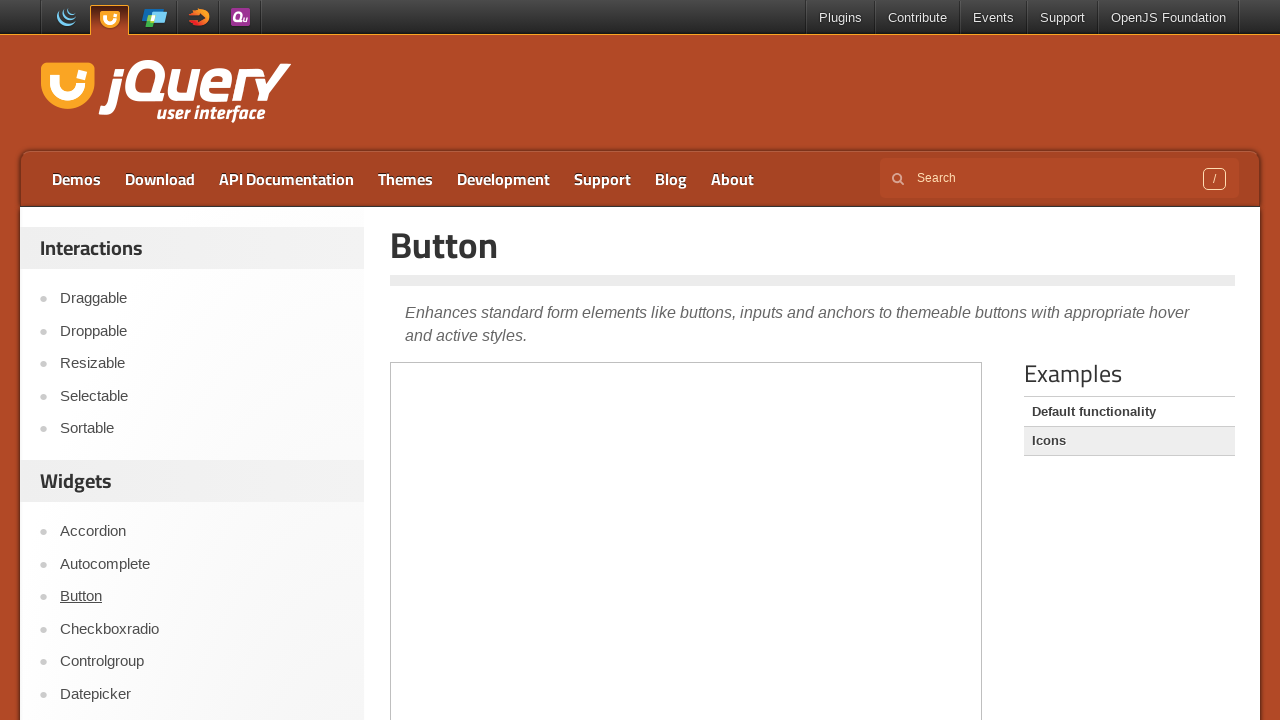

Located and switched to the demo iframe
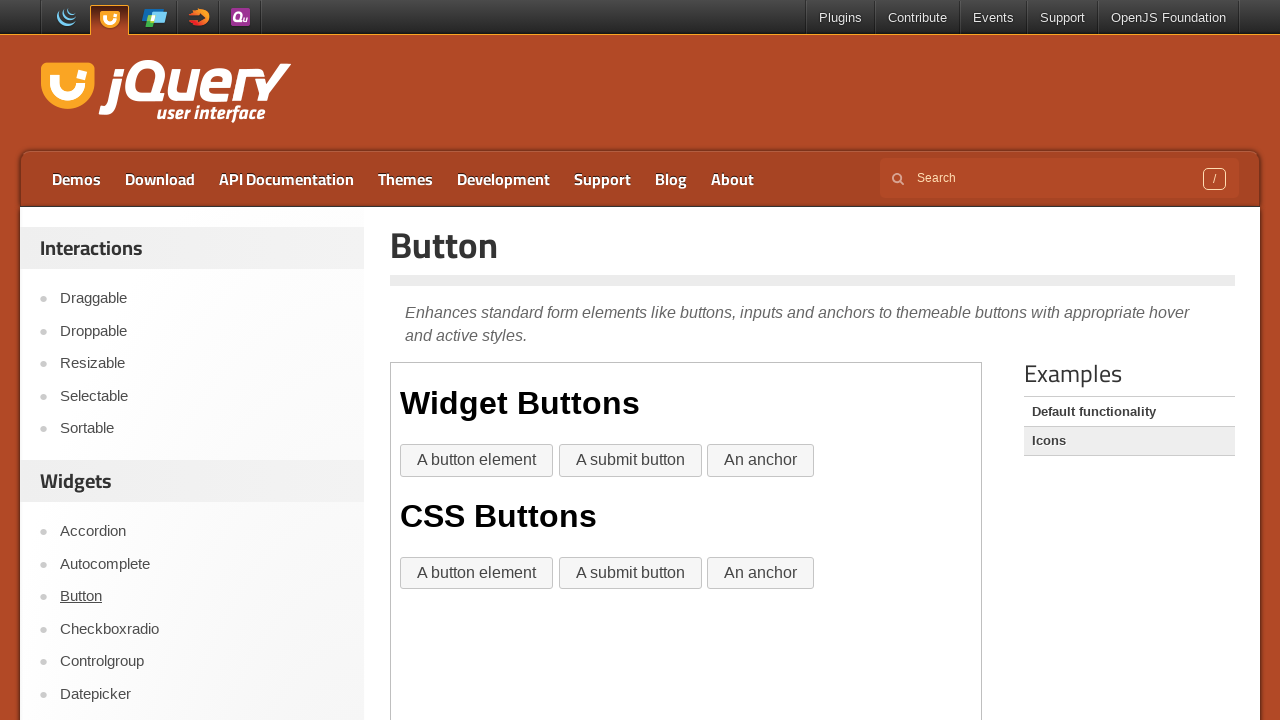

Clicked the first submit button in the iframe at (630, 461) on iframe >> nth=0 >> internal:control=enter-frame >> xpath=//input[@value='A submi
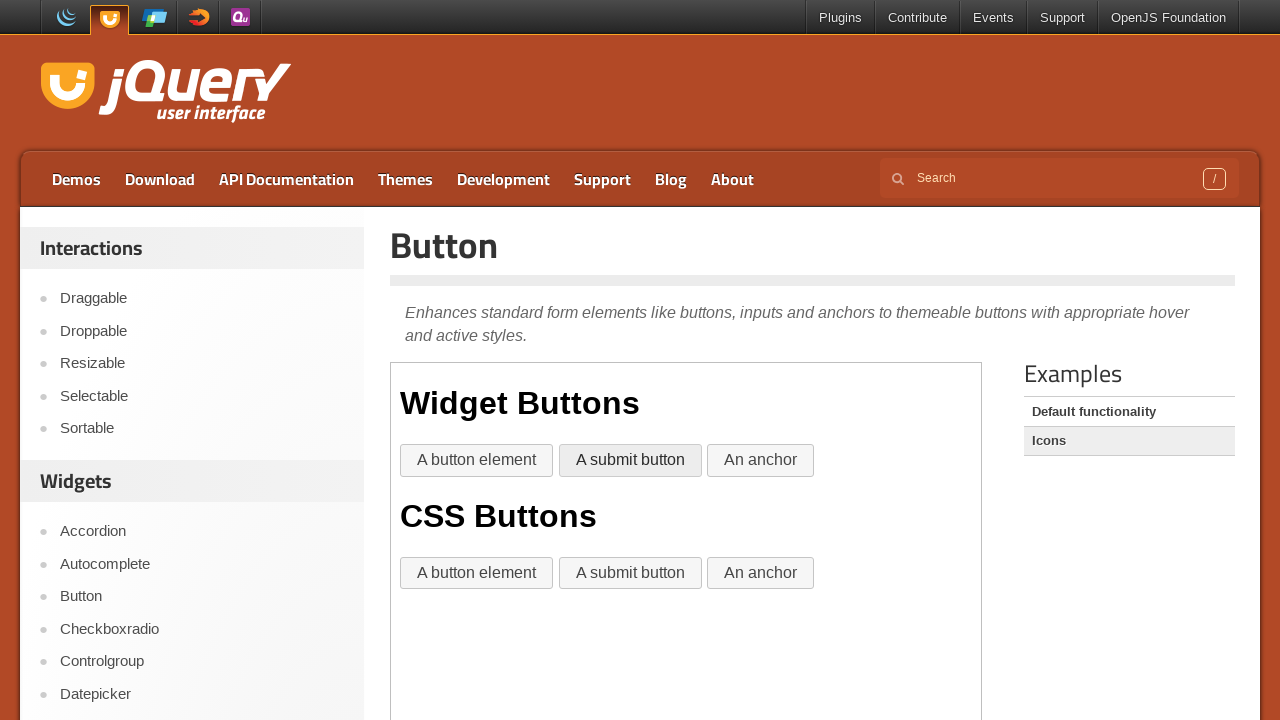

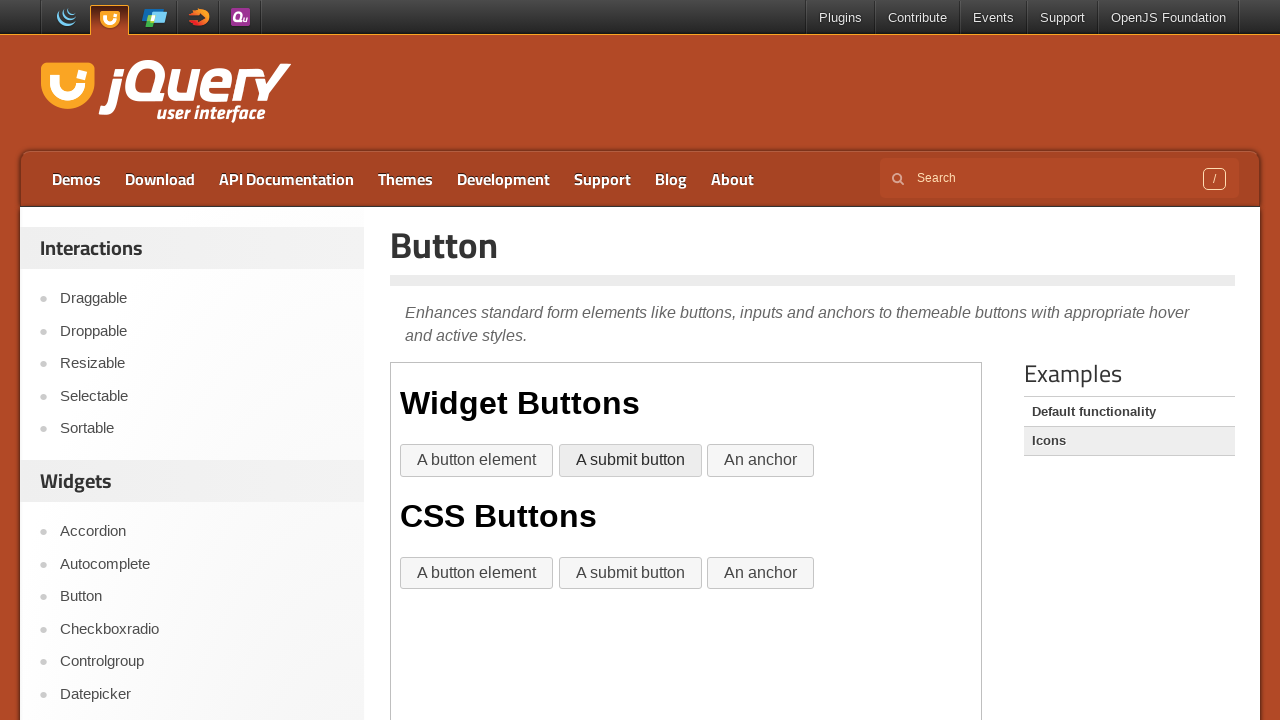